Tests Python.org search functionality by searching for "pycon" and verifying results are found

Starting URL: http://www.python.org

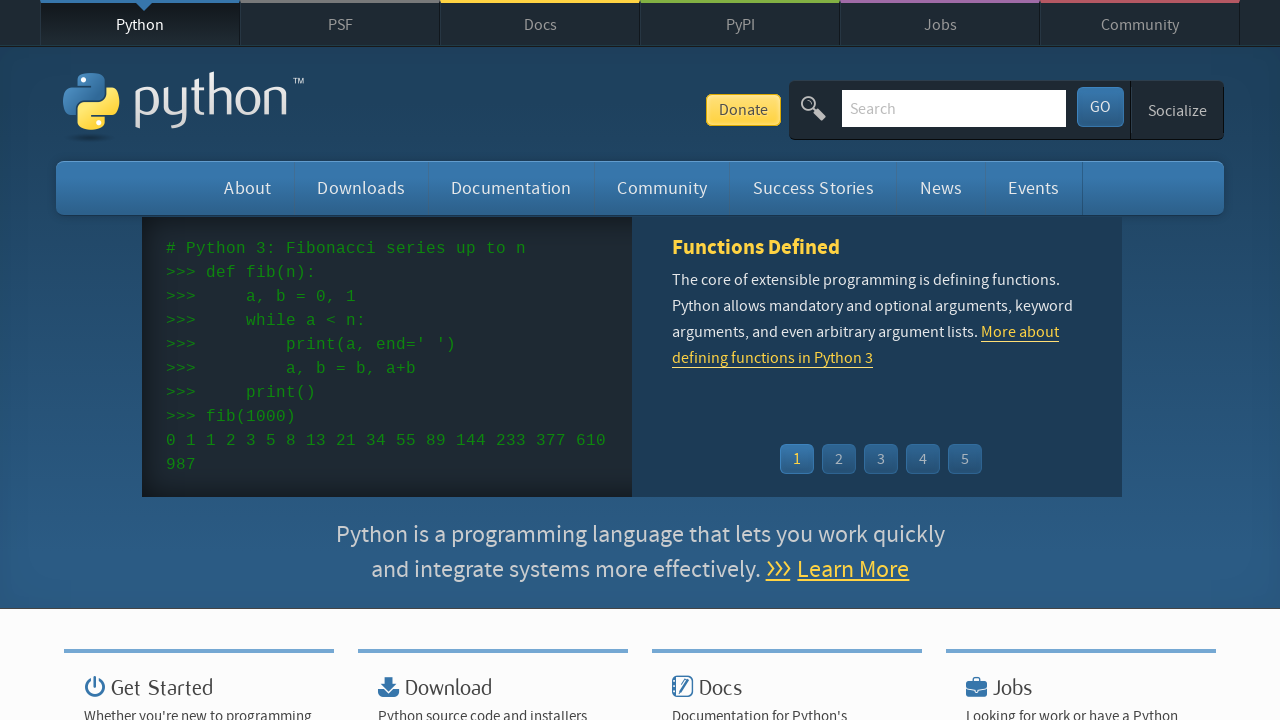

Verified page title contains 'Python'
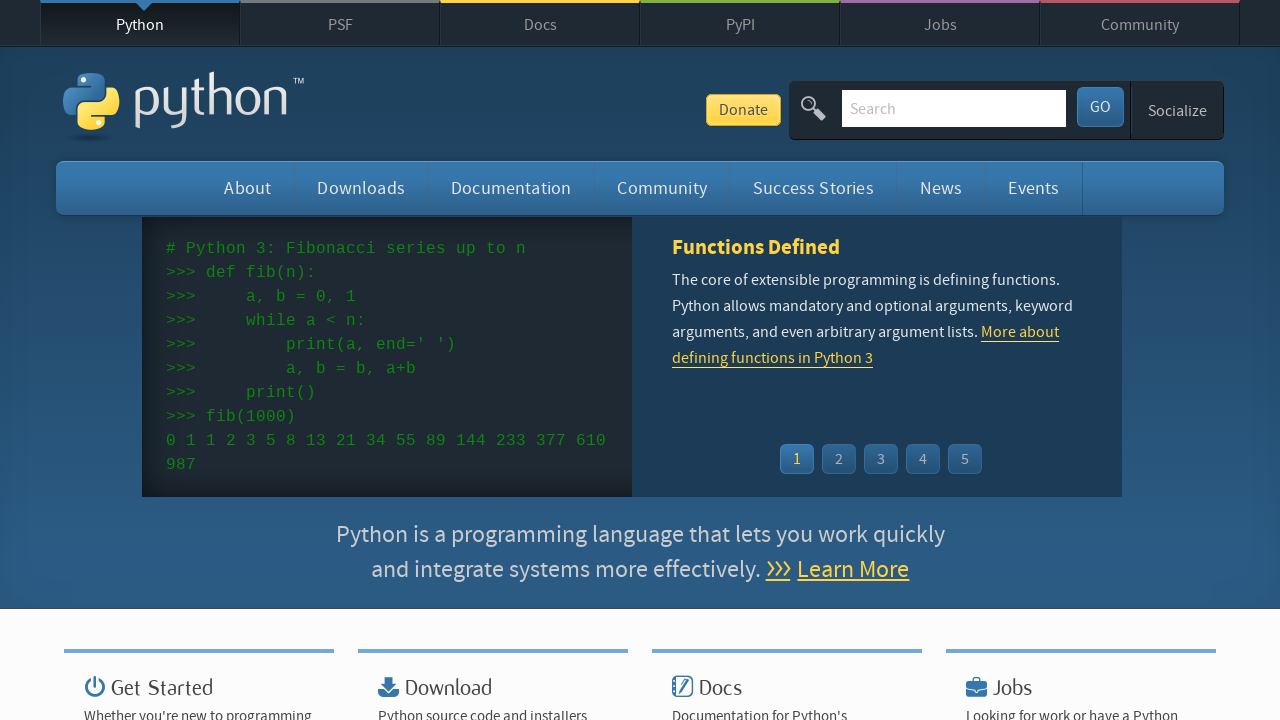

Located search box element
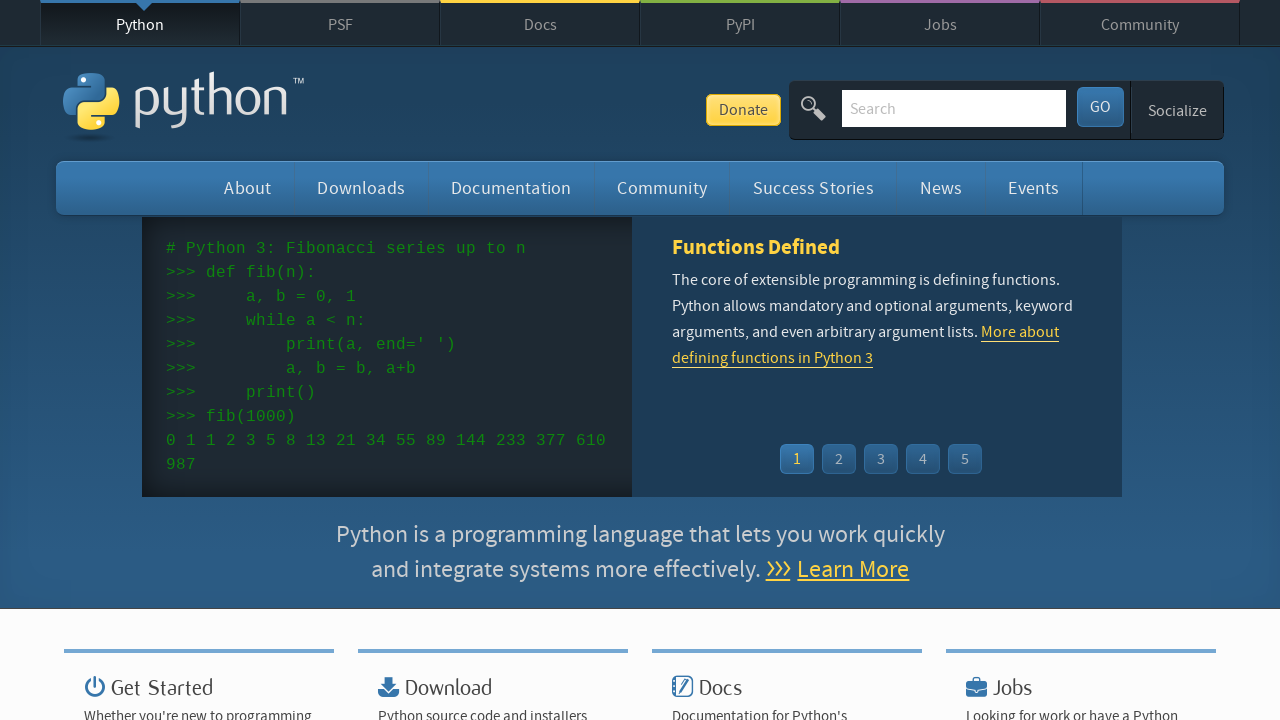

Cleared search box on input[name='q']
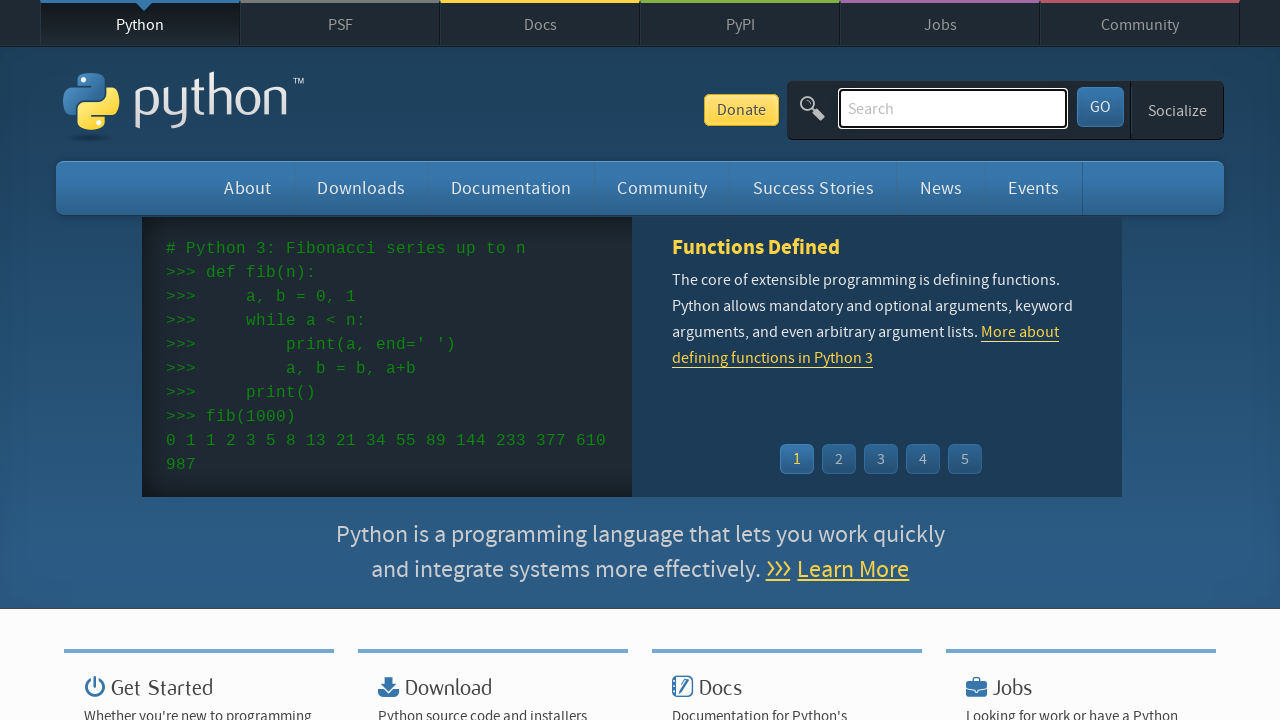

Filled search box with 'pycon' on input[name='q']
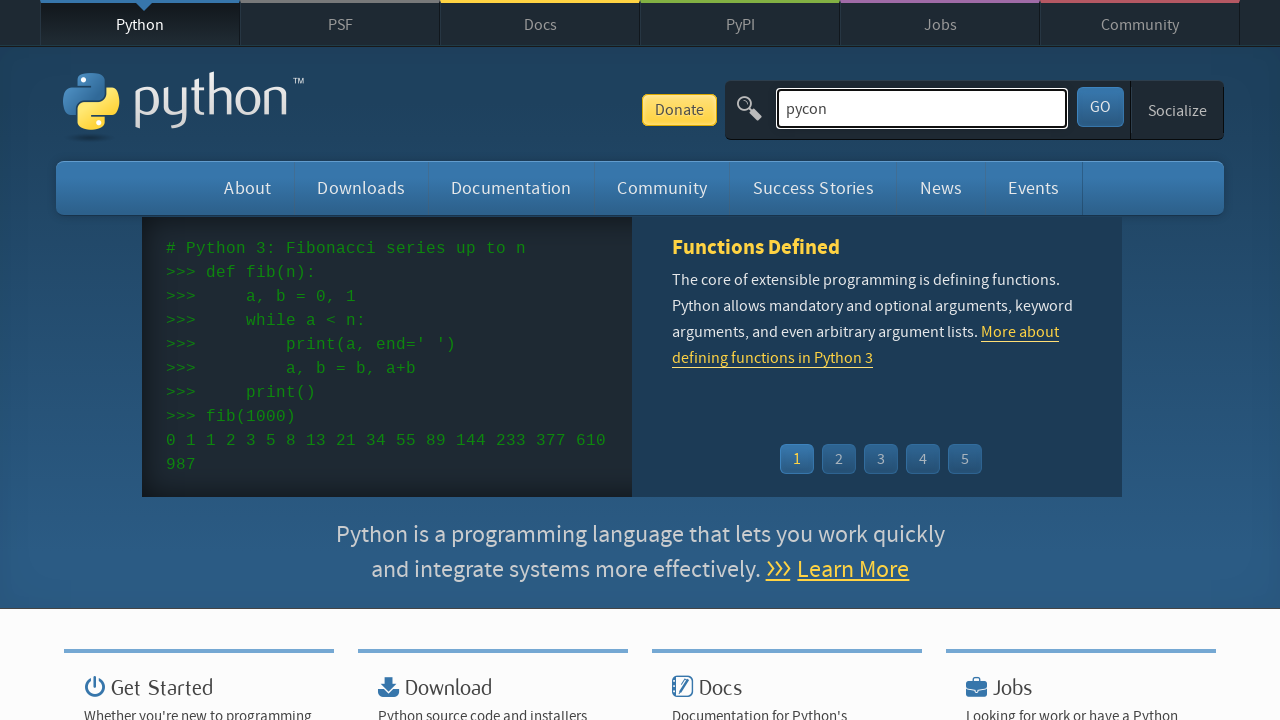

Pressed Enter to submit search for 'pycon' on input[name='q']
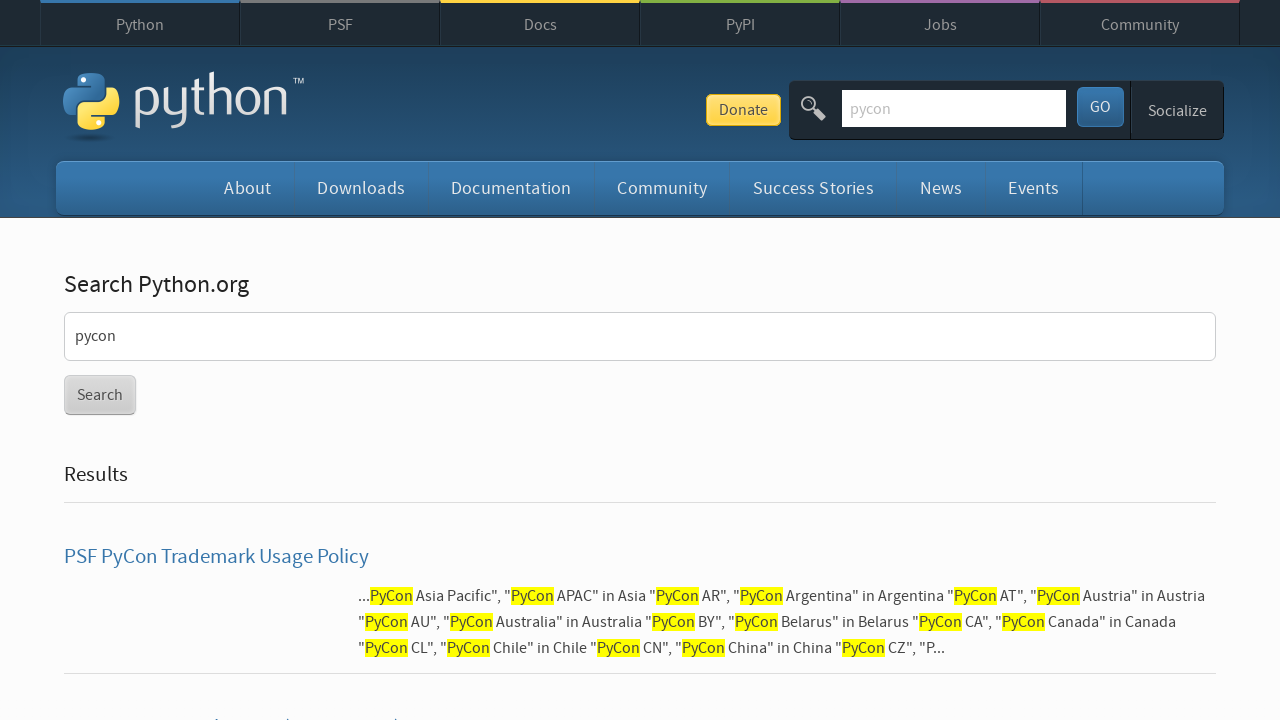

Waited for page to load (networkidle state)
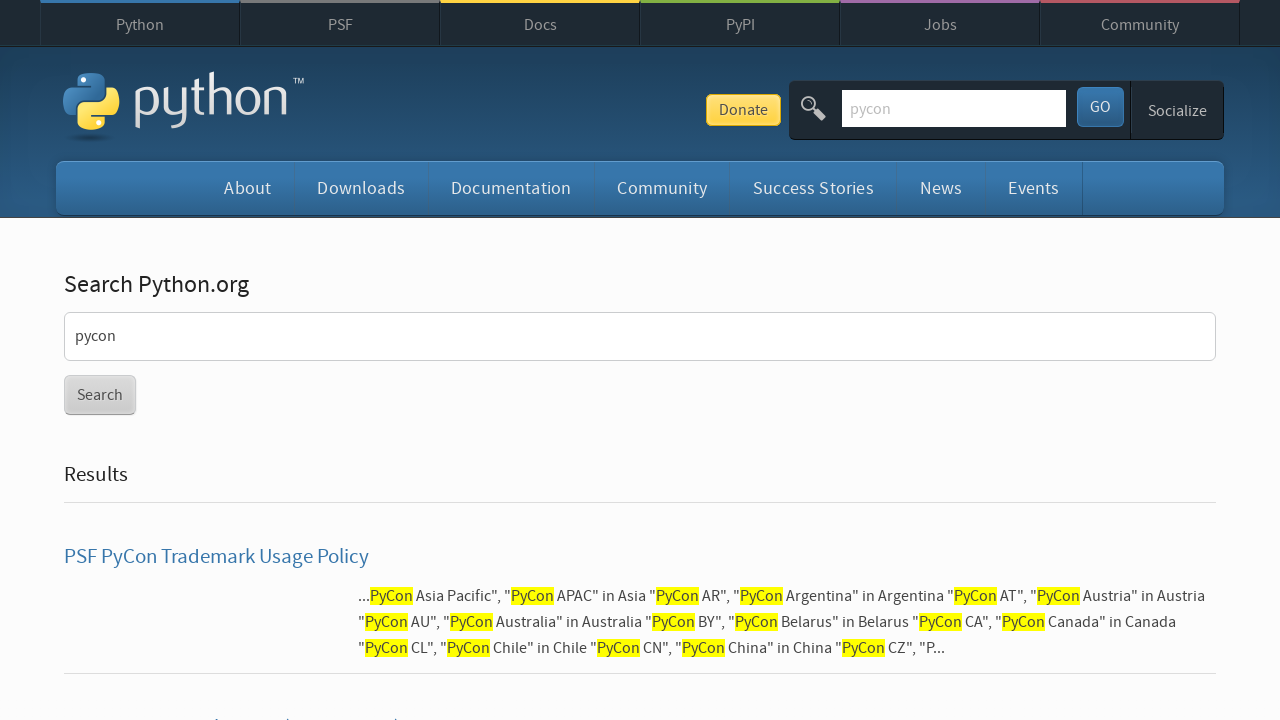

Verified search results were found (no 'No results found' message)
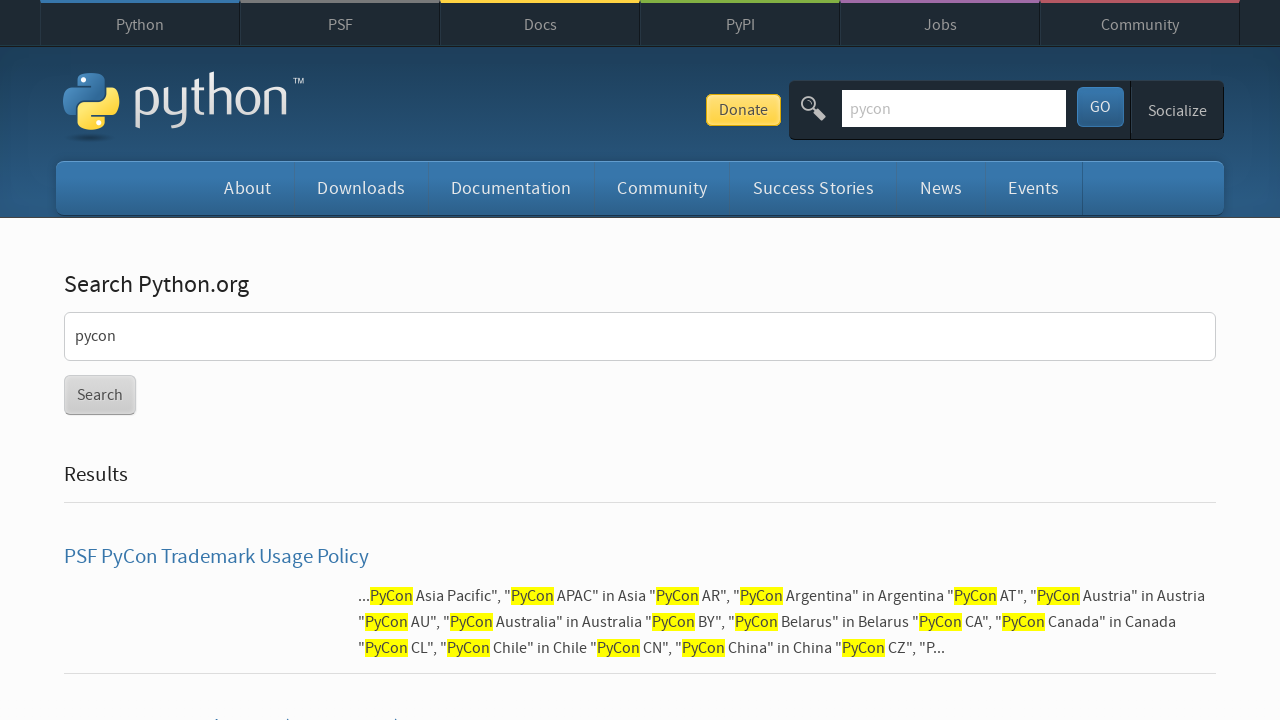

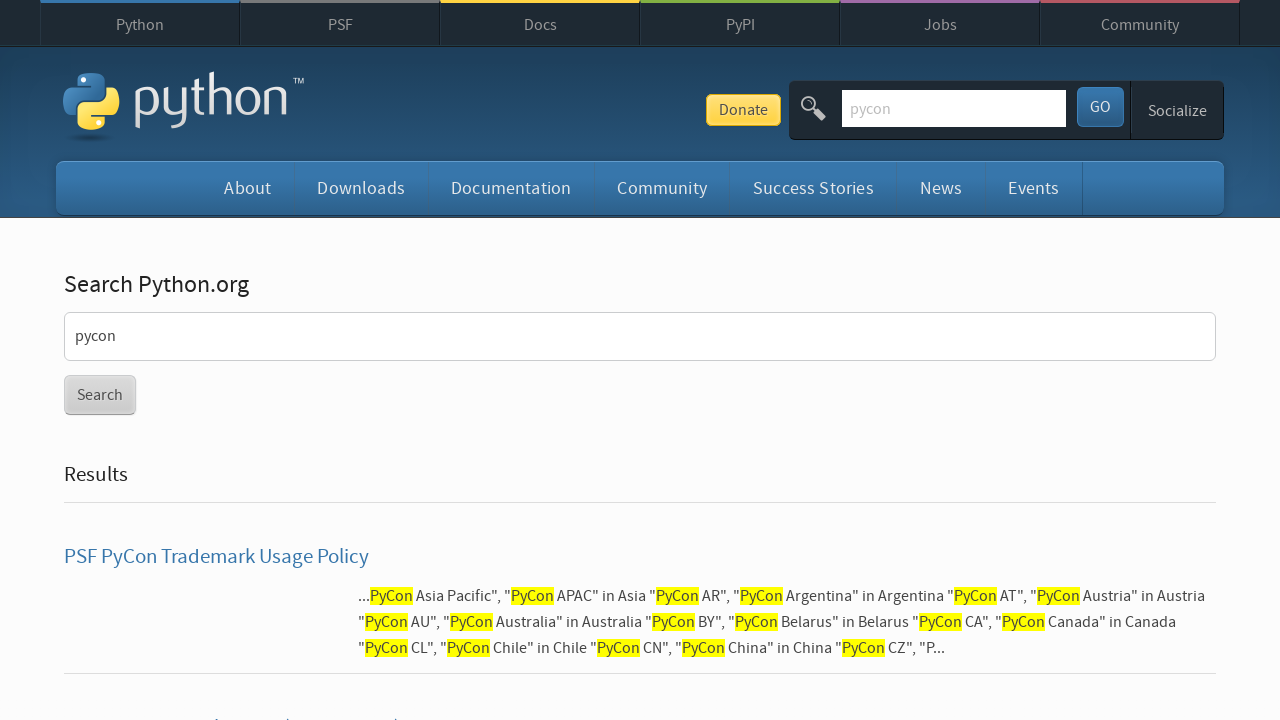